Tests selecting Option 1 from a dropdown list on the Heroku test application's dropdown page

Starting URL: https://the-internet.herokuapp.com/

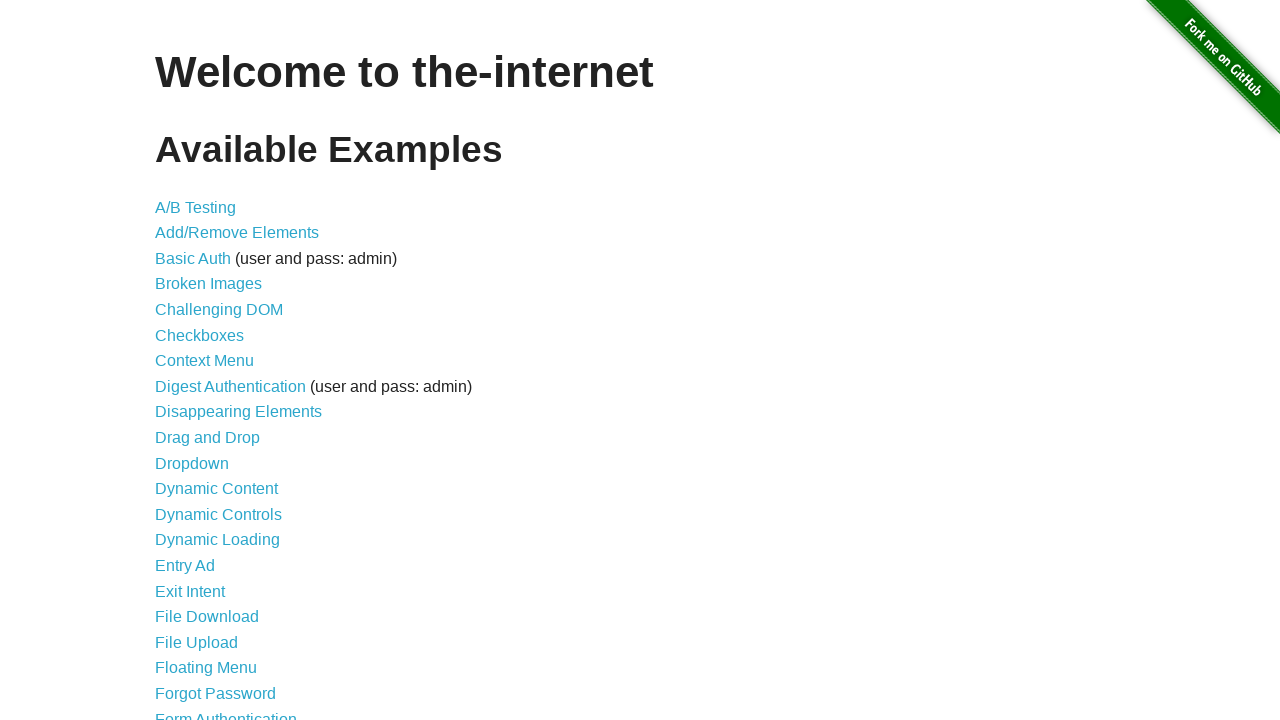

Navigated to Heroku test application home page
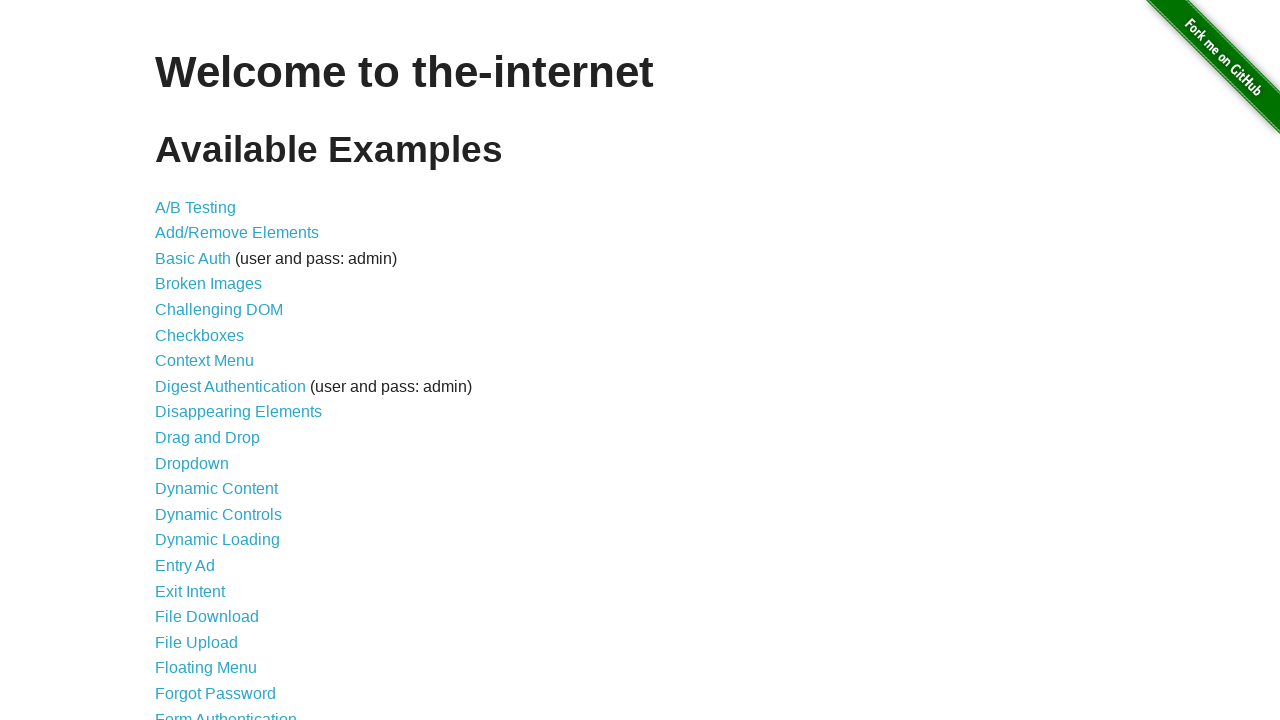

Clicked on Dropdown link to navigate to dropdown page at (192, 463) on #content > ul > li:nth-child(11) > a
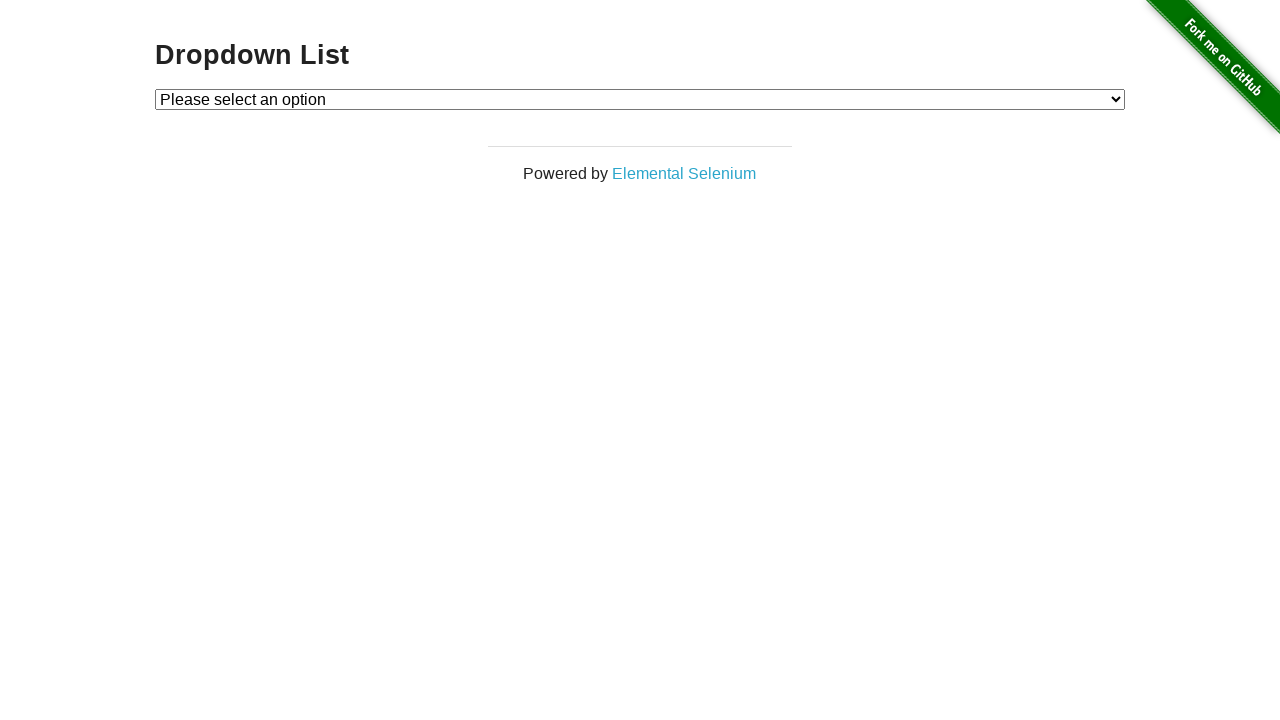

Dropdown page loaded and dropdown element is visible
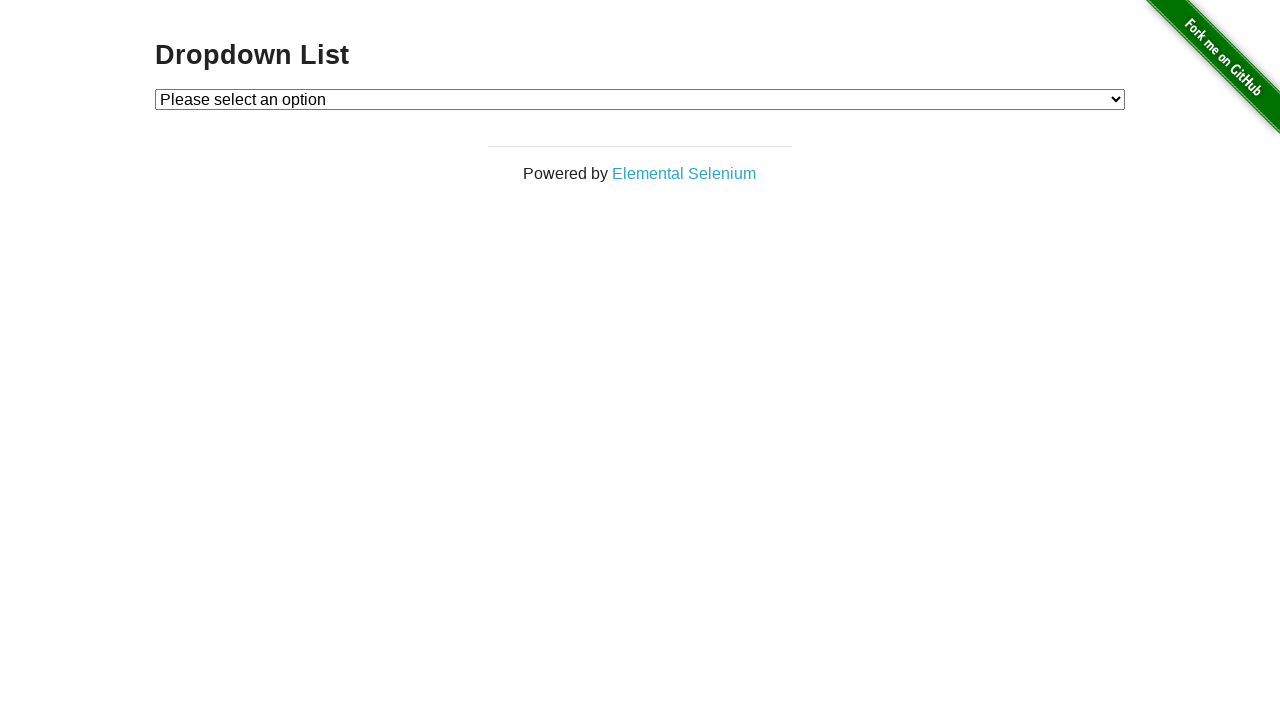

Selected Option 1 from the dropdown list on #dropdown
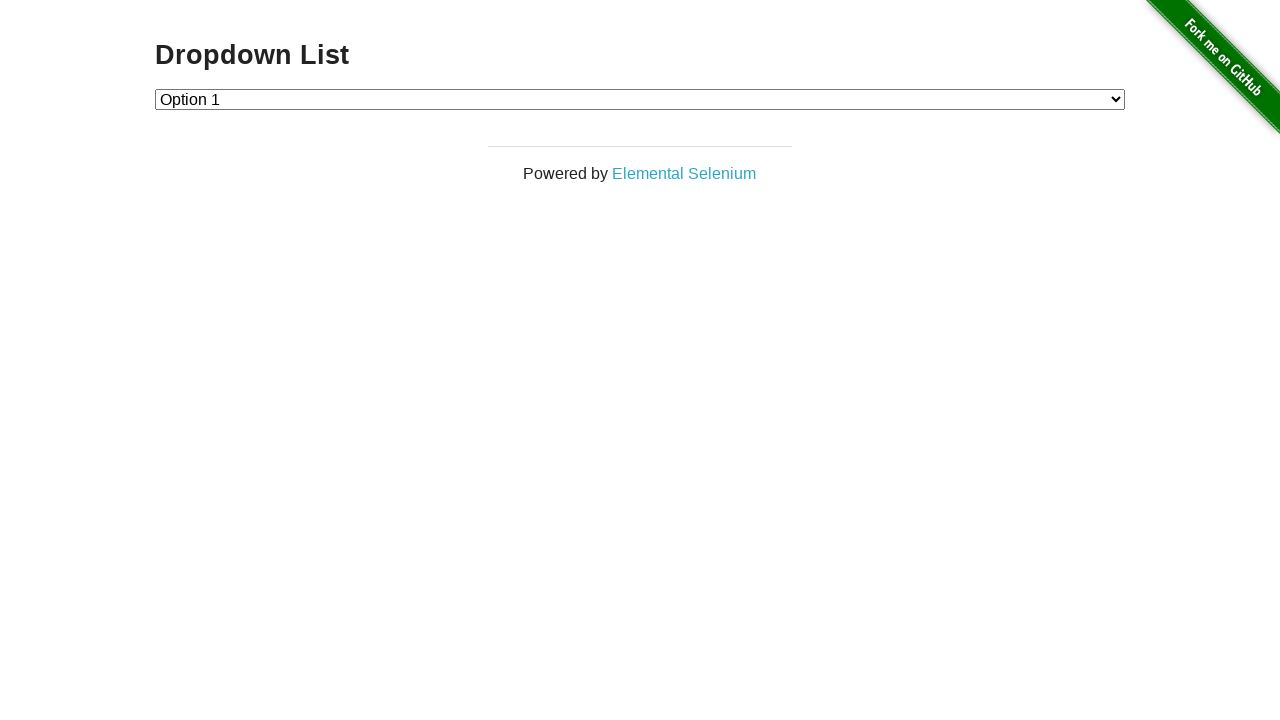

Retrieved the selected value from dropdown
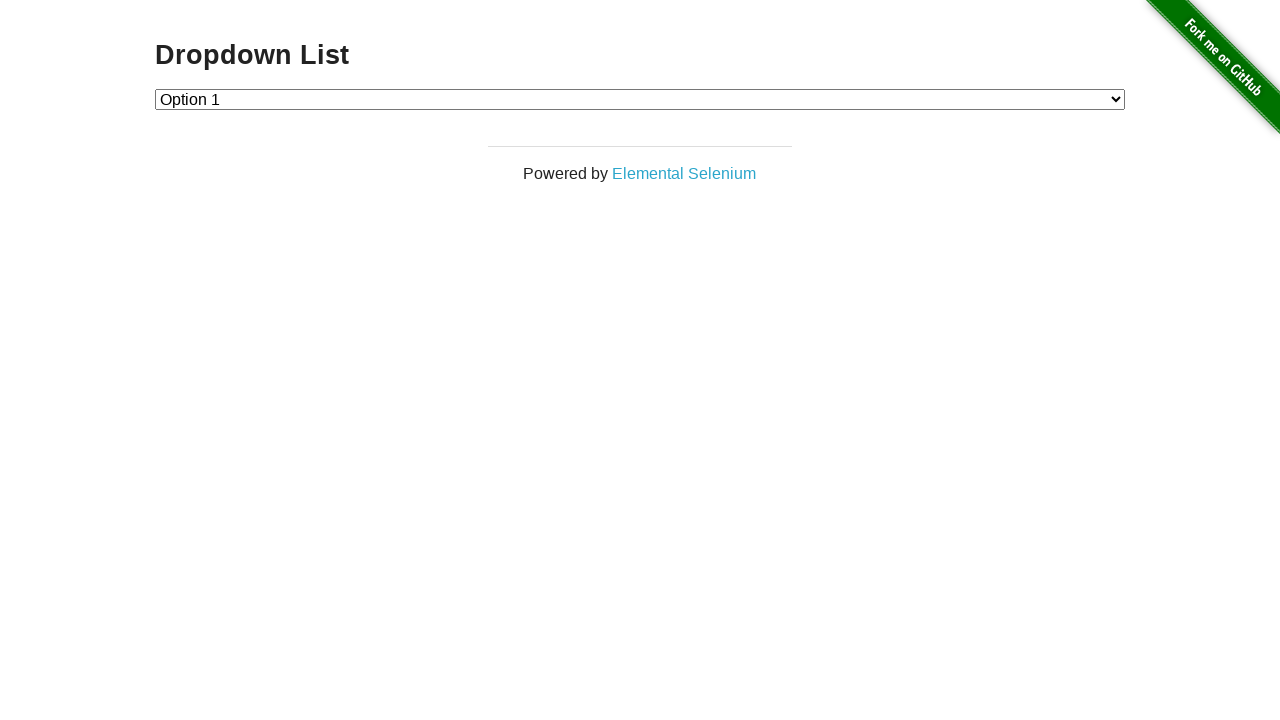

Verified that Option 1 is selected (value '1' confirmed)
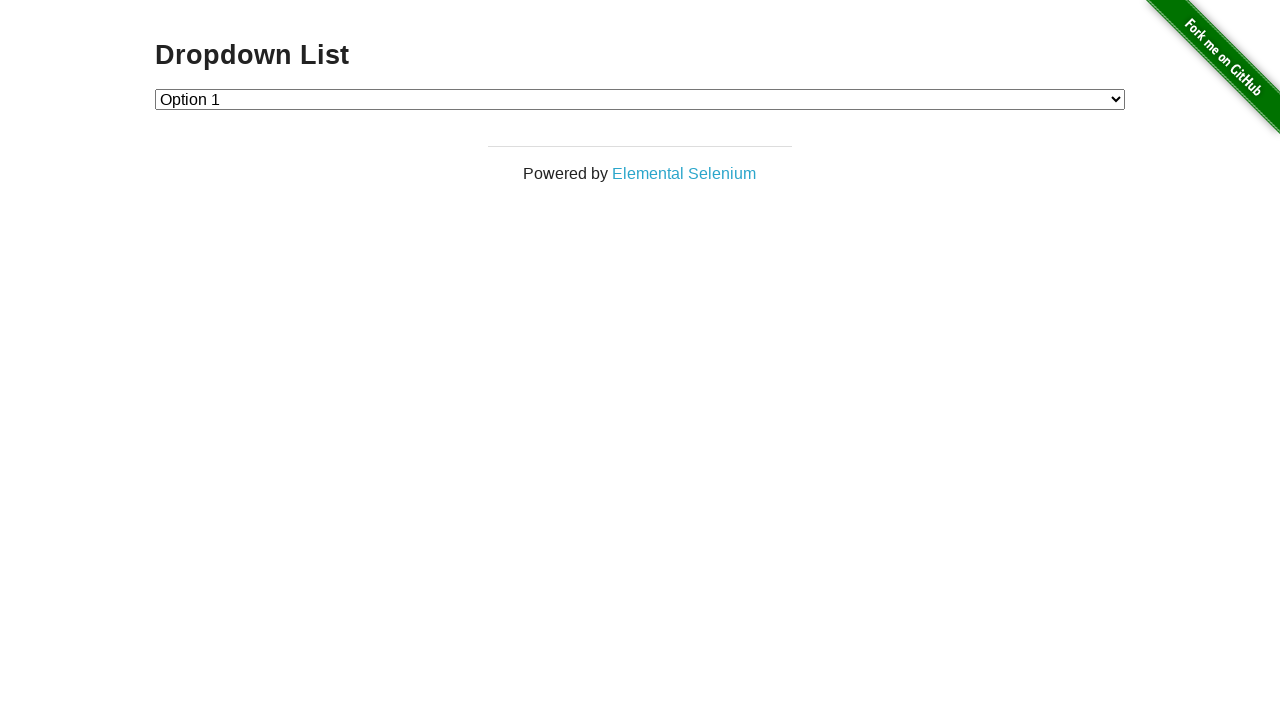

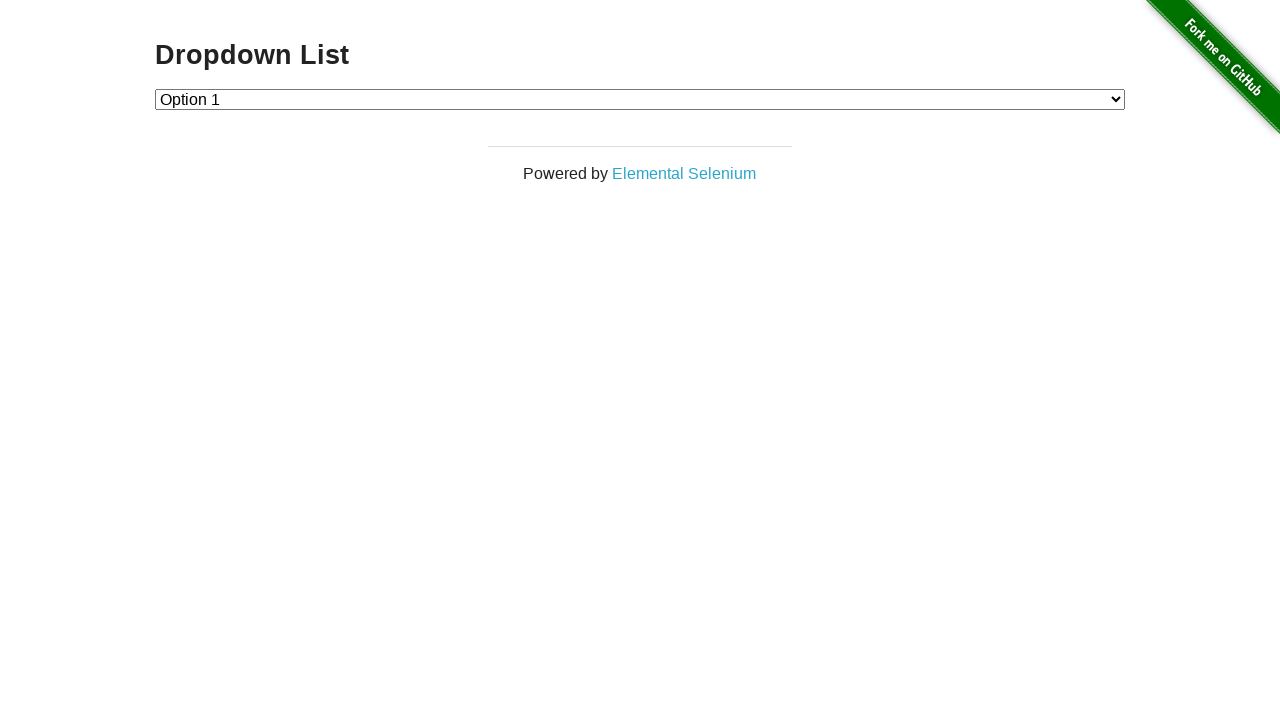